Tests selecting chips with badges by clicking on elements with text "with badge" at various positions

Starting URL: https://magstrong07.github.io/admiral-react-test/#/chips

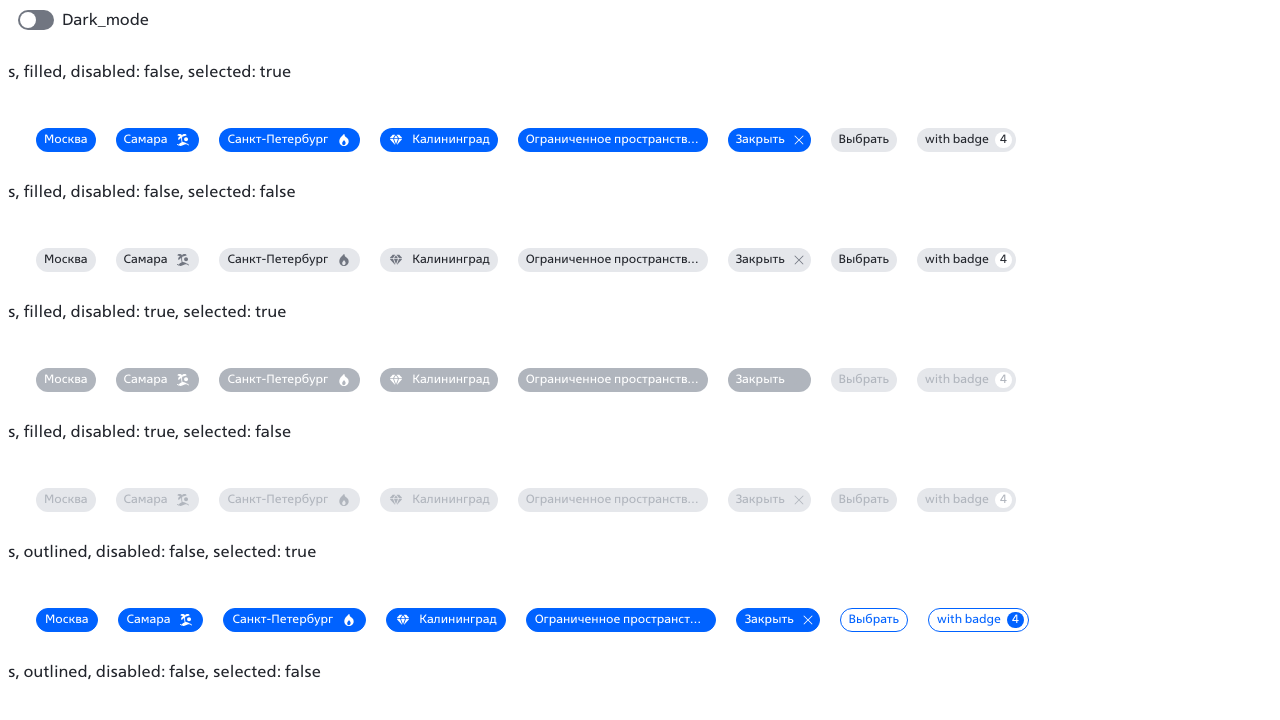

Clicked first chip with badge at (957, 140) on text=with badge >> nth=0
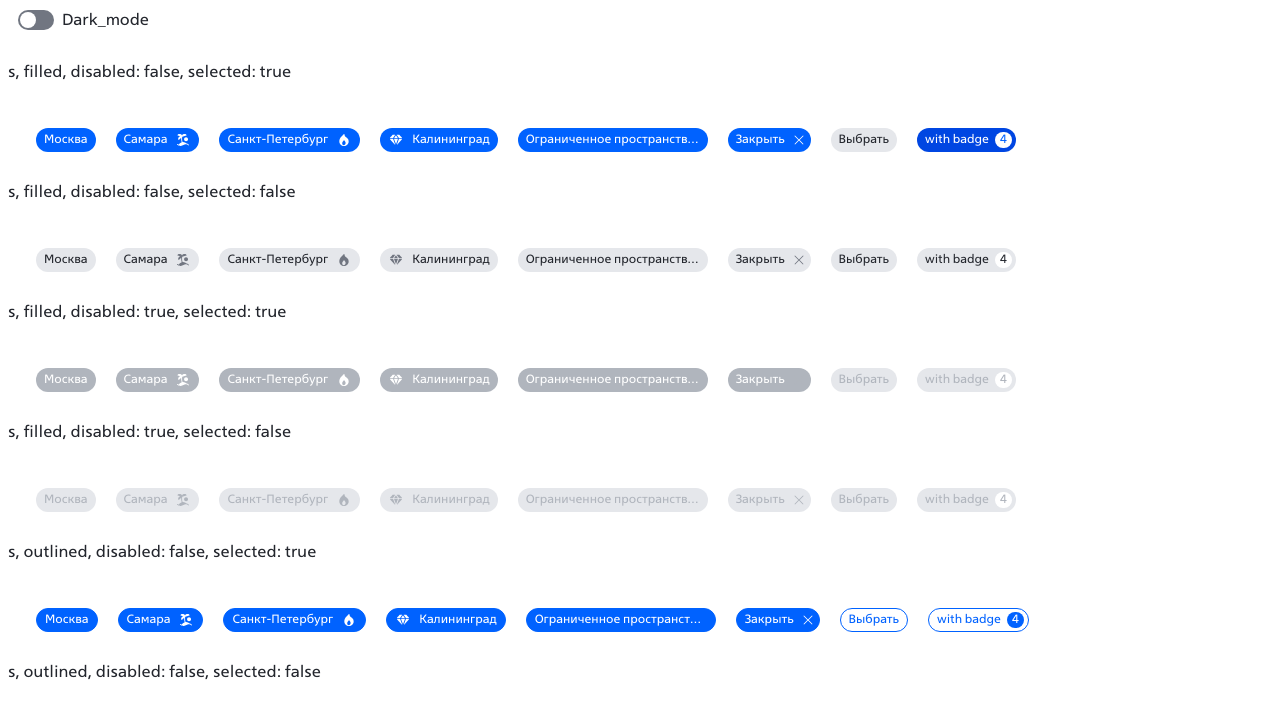

Clicked second chip with badge at (957, 260) on text=with badge >> nth=1
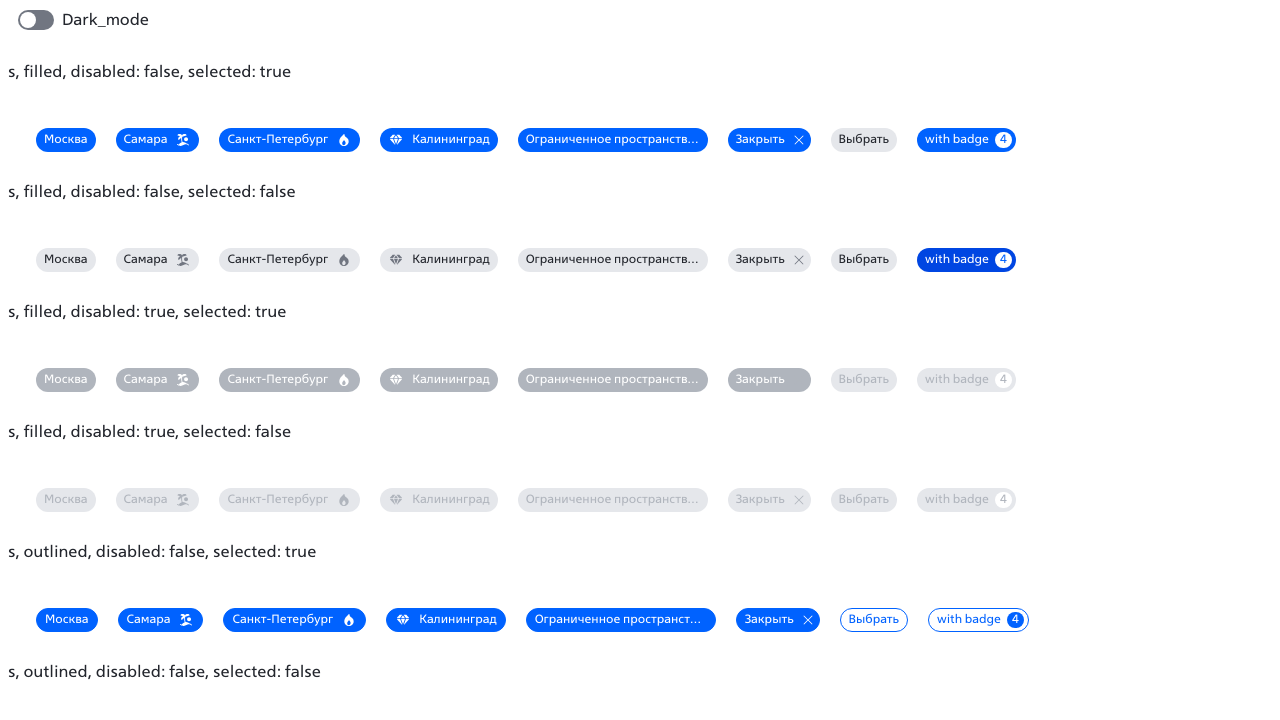

Clicked fifth chip with badge at (969, 620) on text=with badge >> nth=4
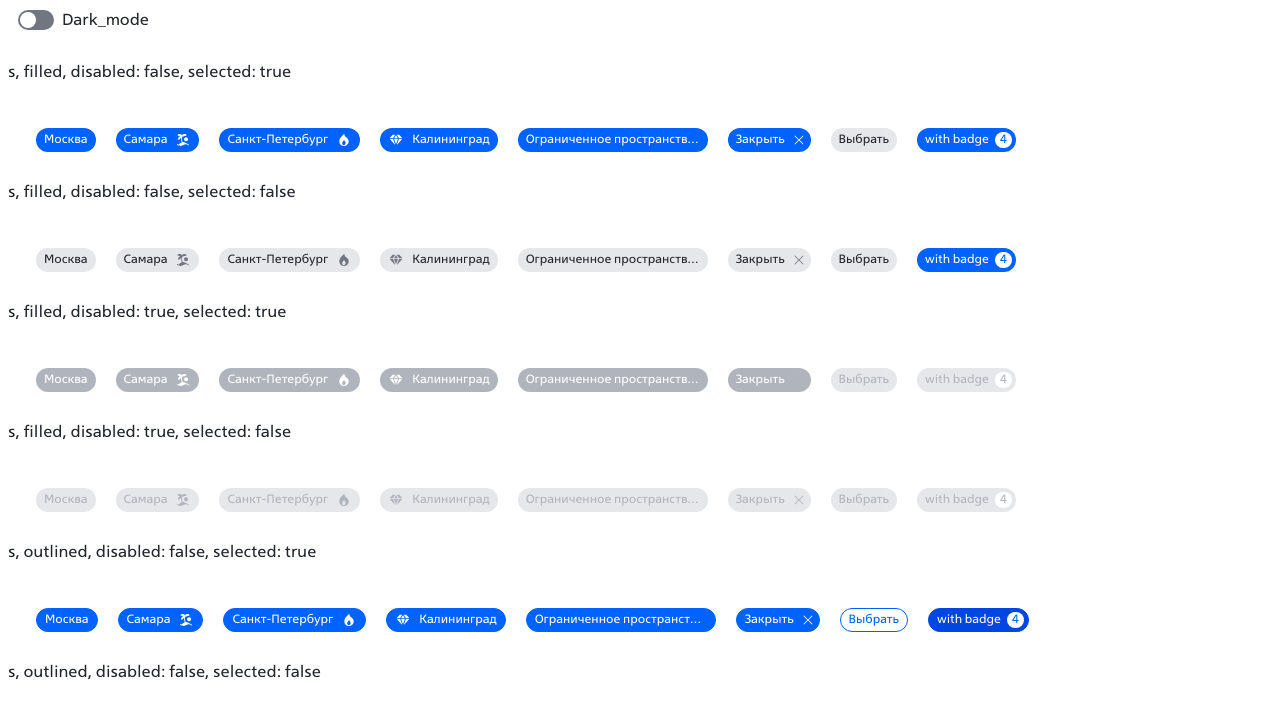

Clicked sixth chip with badge at (969, 360) on text=with badge >> nth=5
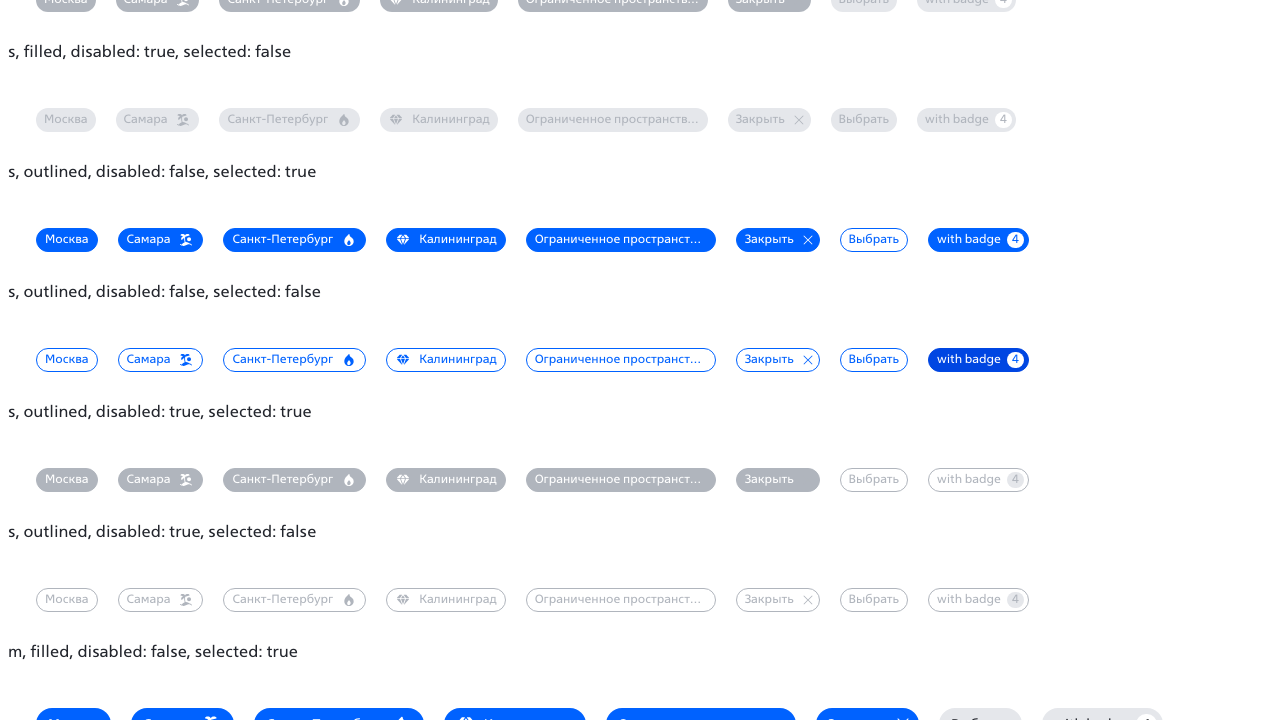

Clicked ninth chip with badge at (1091, 710) on text=with badge >> nth=8
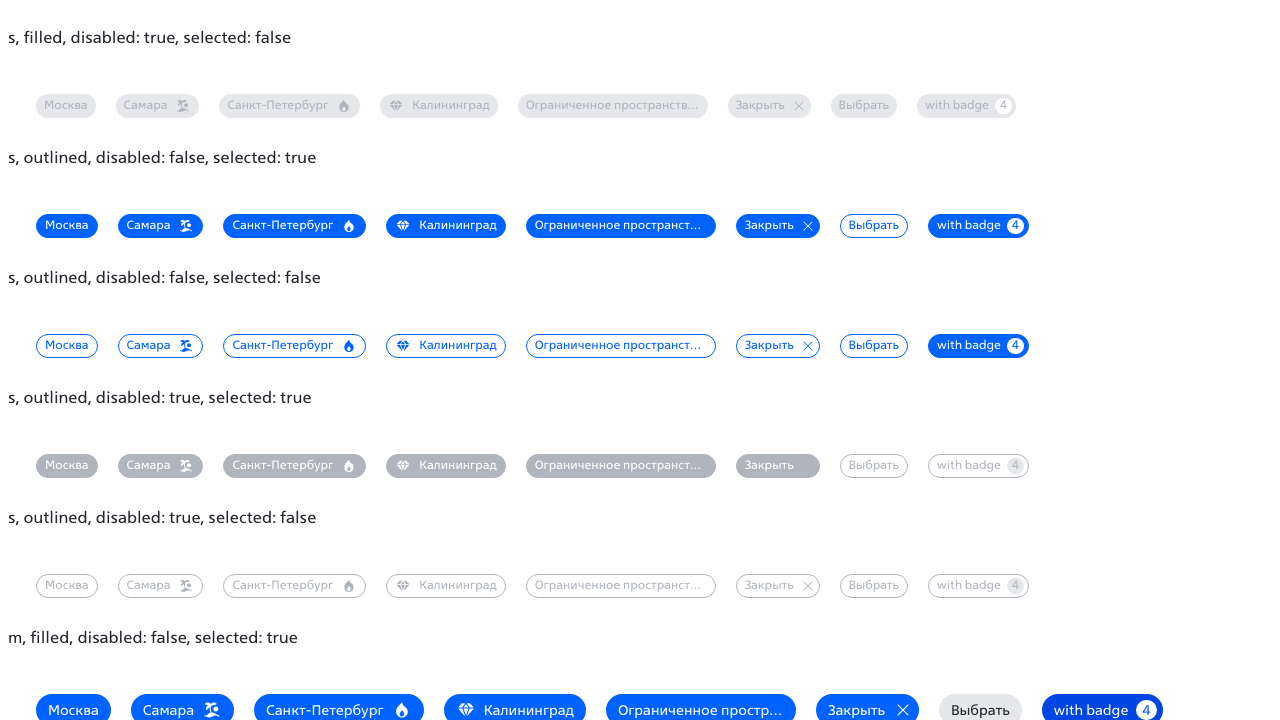

Clicked tenth chip with badge at (1091, 360) on text=with badge >> nth=9
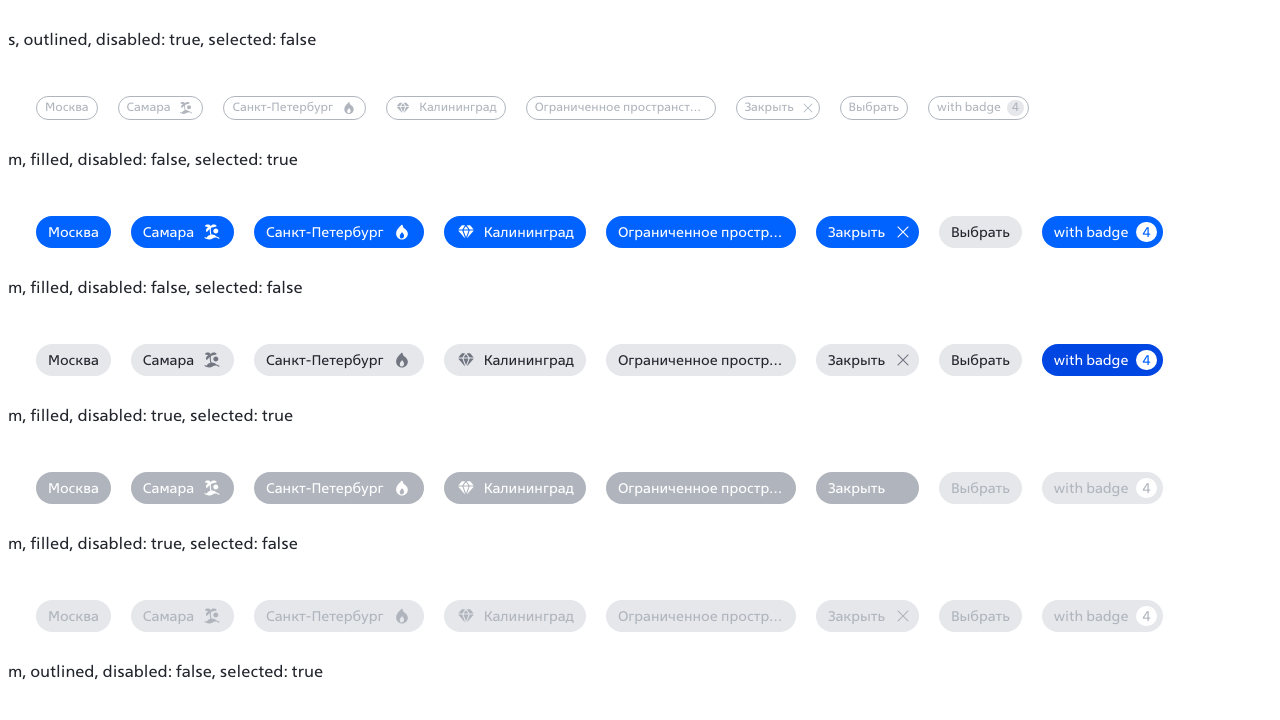

Clicked thirteenth chip with badge at (1103, 360) on text=with badge >> nth=12
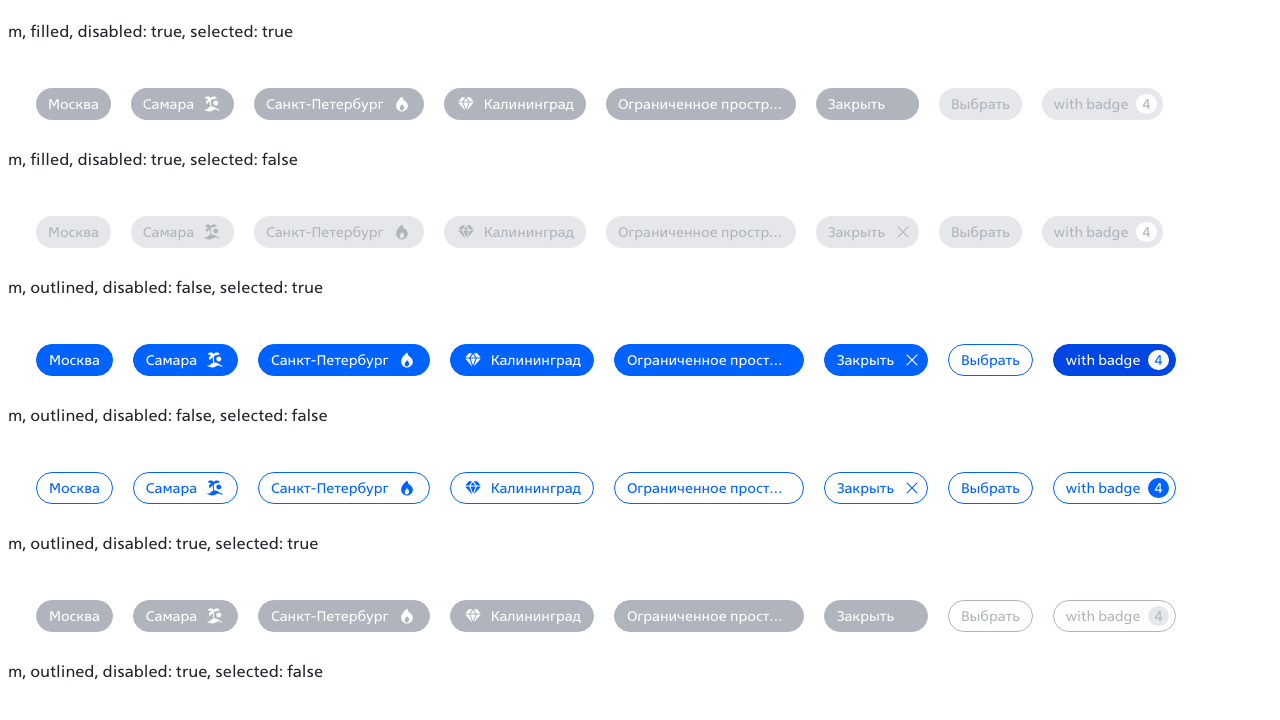

Clicked fourteenth chip with badge at (1103, 488) on text=with badge >> nth=13
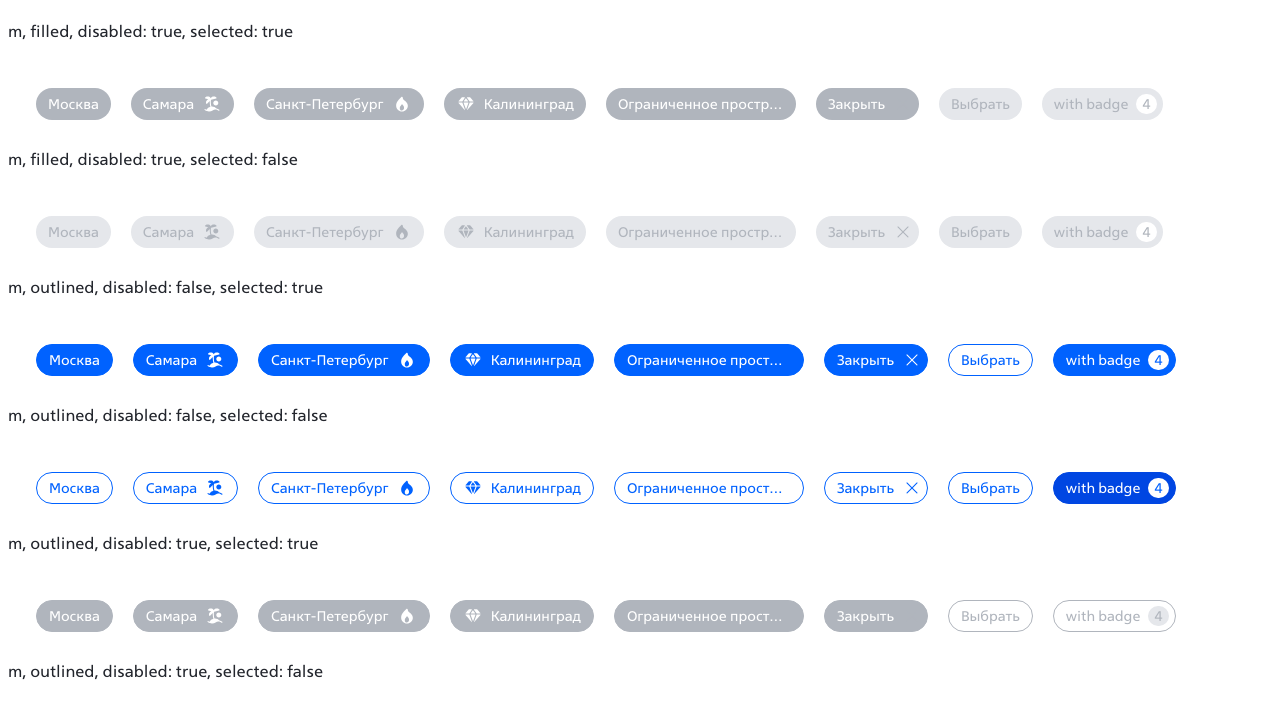

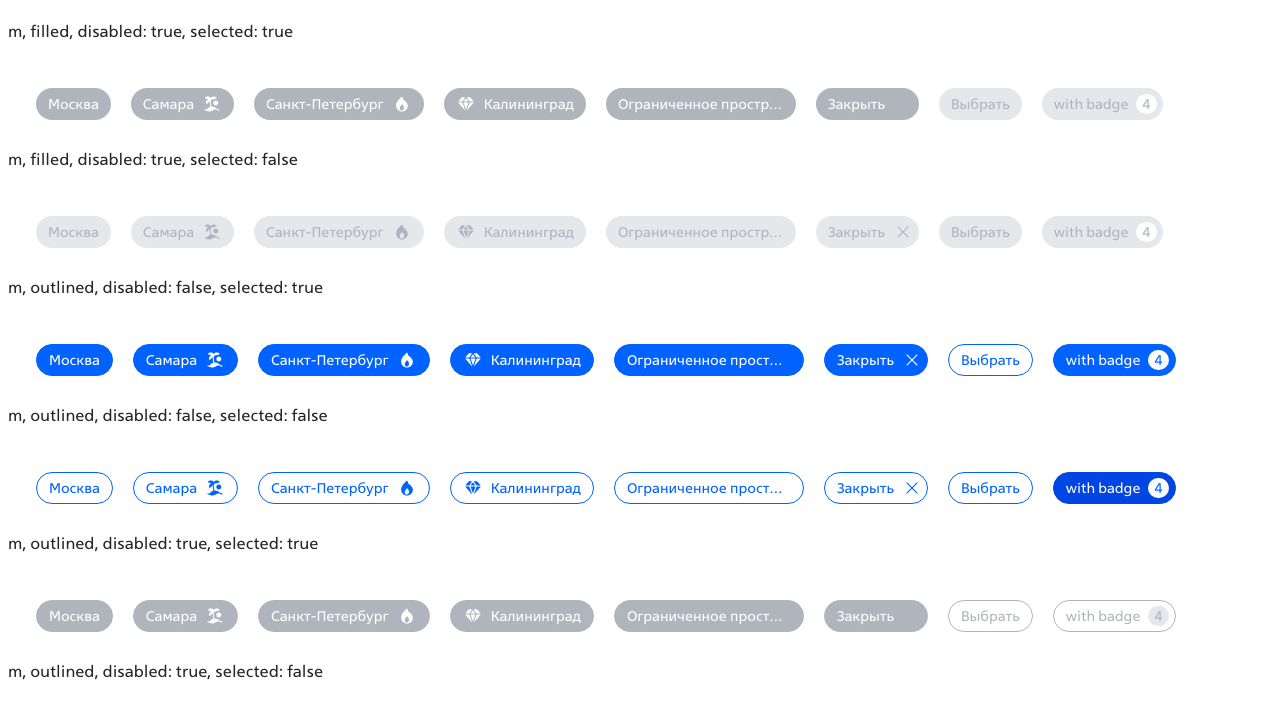